Tests comment input functionality by entering a random comment text and verifying it was correctly entered into the textarea

Starting URL: https://saucelabs.com/test/guinea-pig

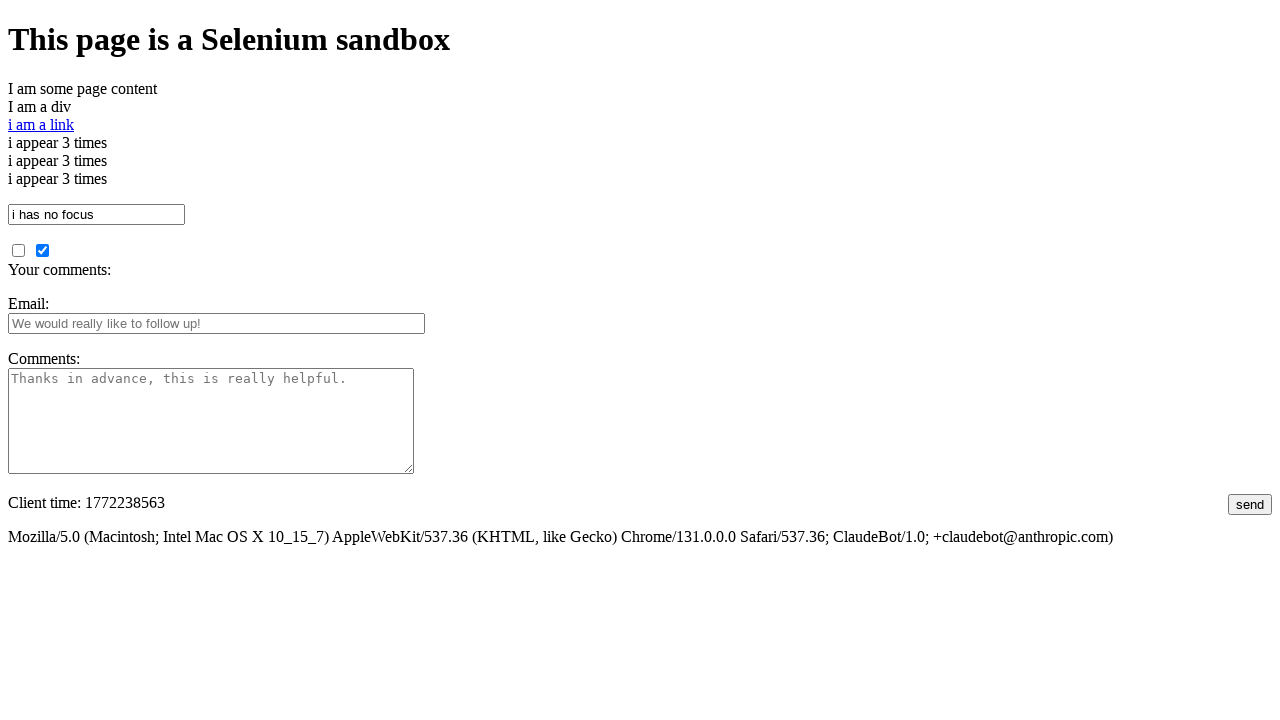

Generated unique comment text using UUID
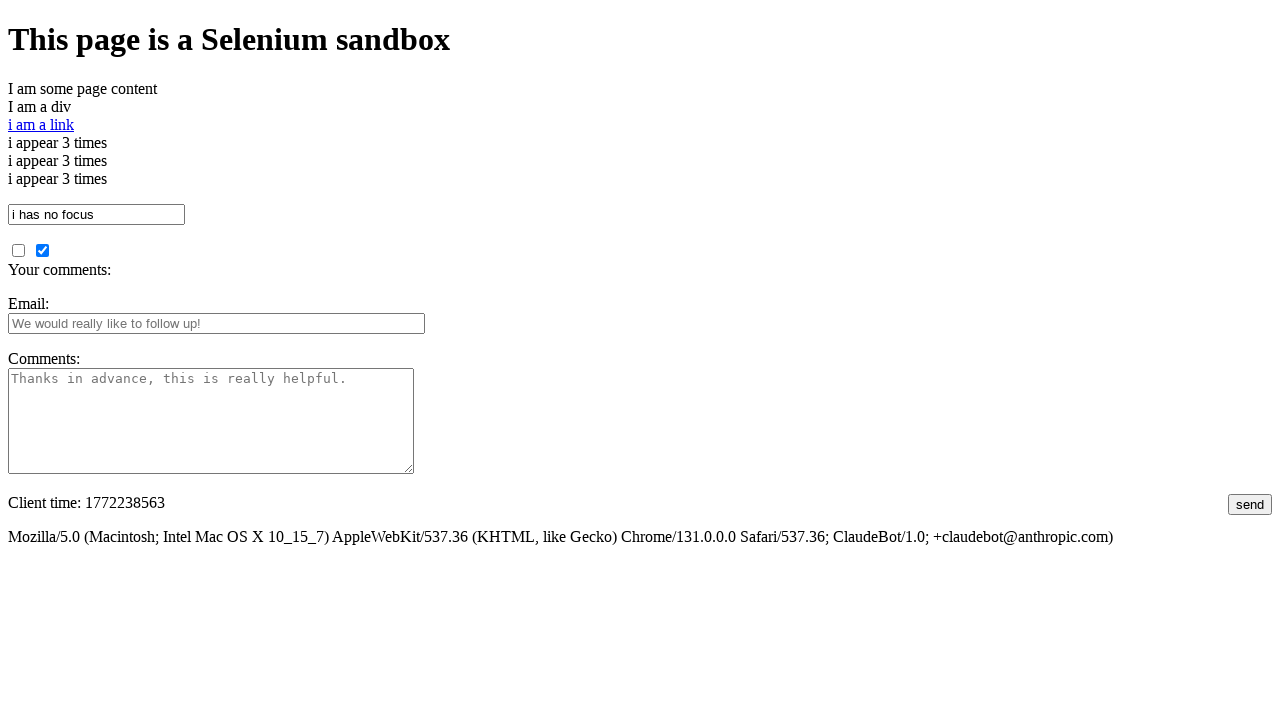

Filled comment textarea with text: 76f9e639-99ec-497d-835d-0e0801743b98 on textarea#comments
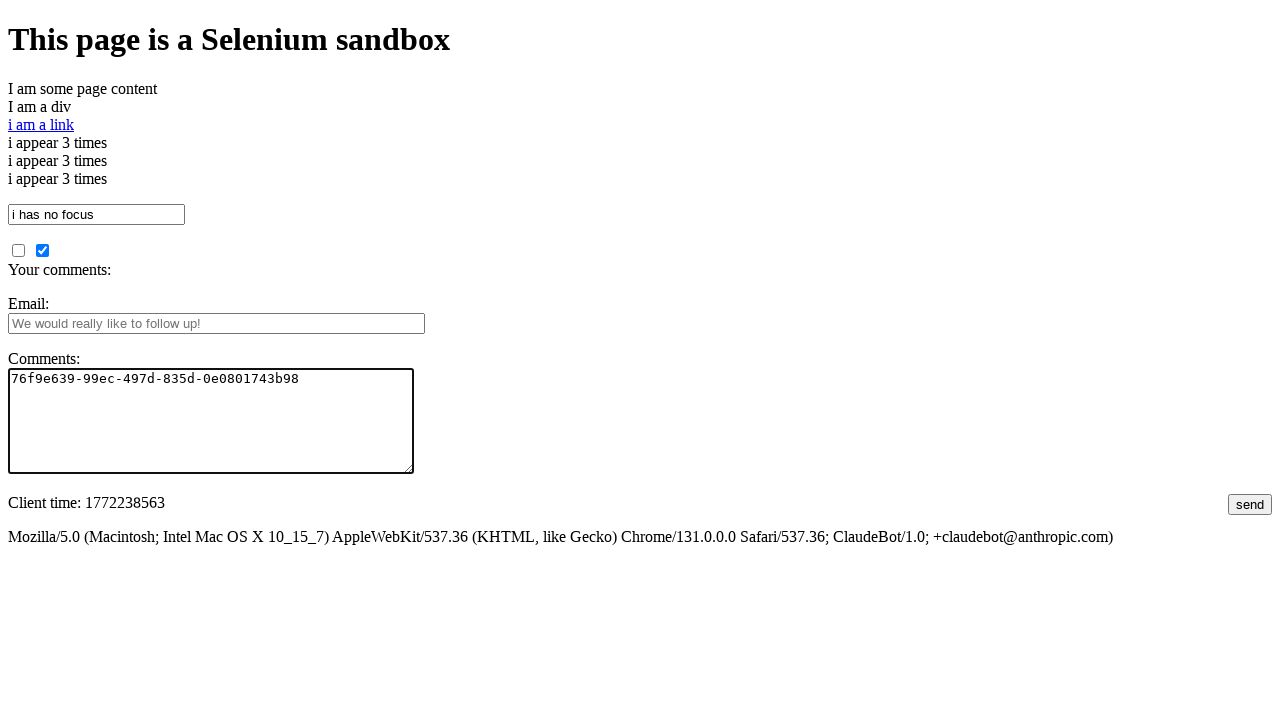

Retrieved comment value from textarea
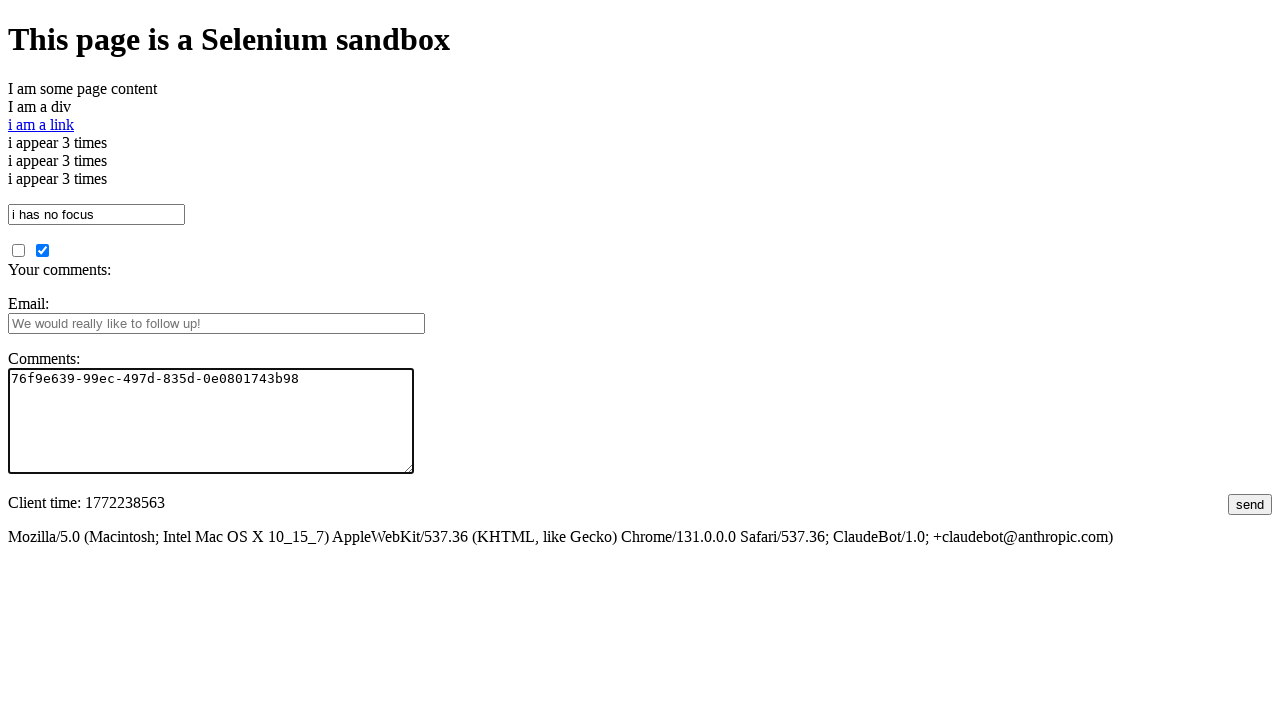

Verified comment text matches expected value
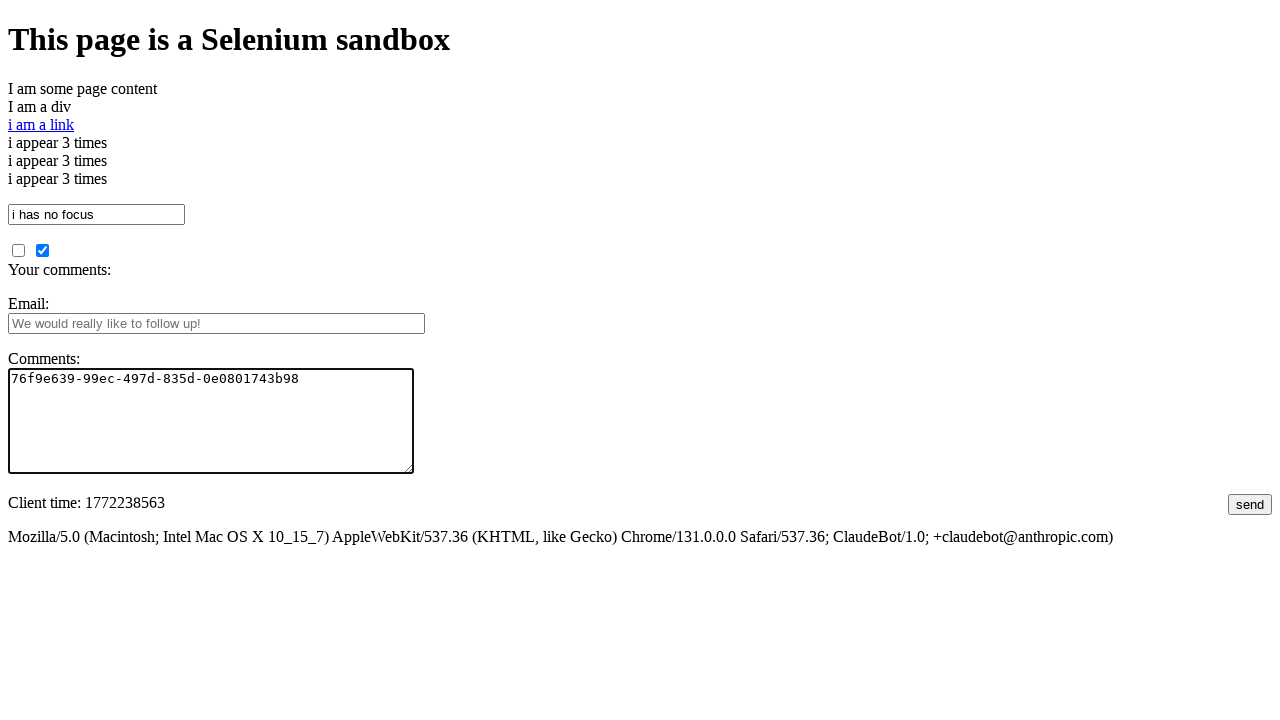

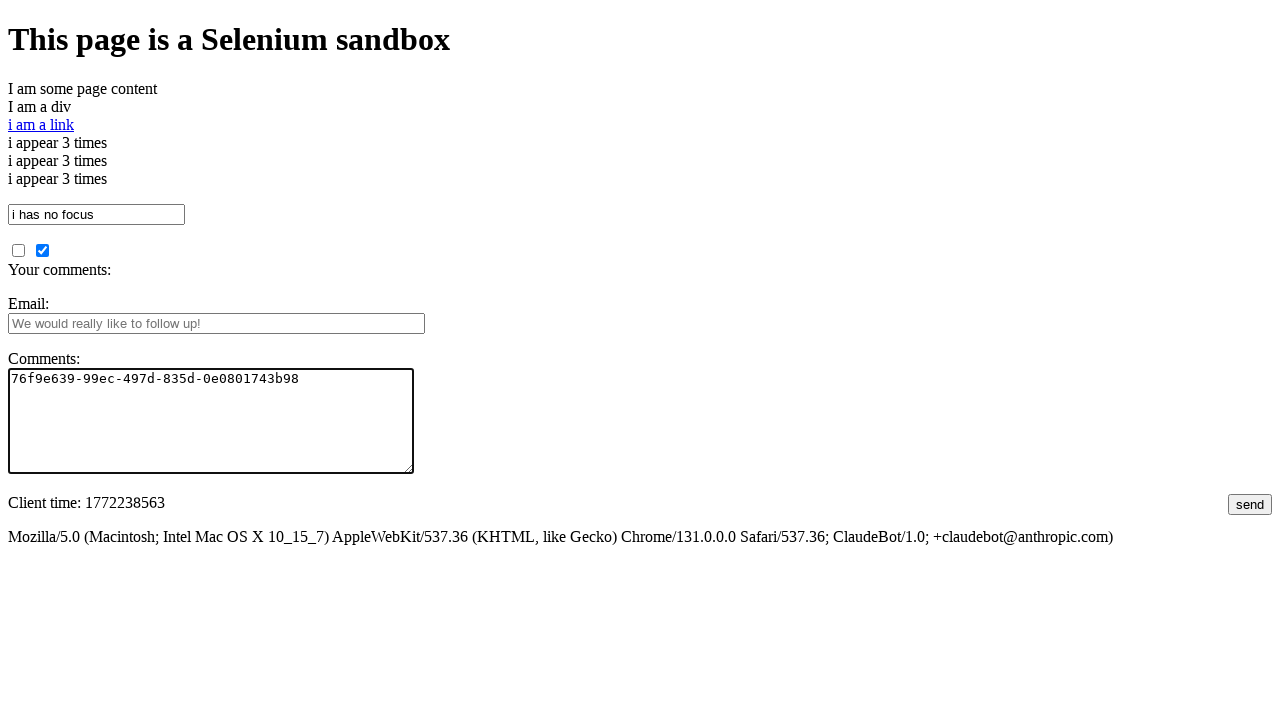